Tests iframe interactions by switching between different frames and clicking buttons within them, including nested iframes

Starting URL: https://leafground.com/frame.xhtml

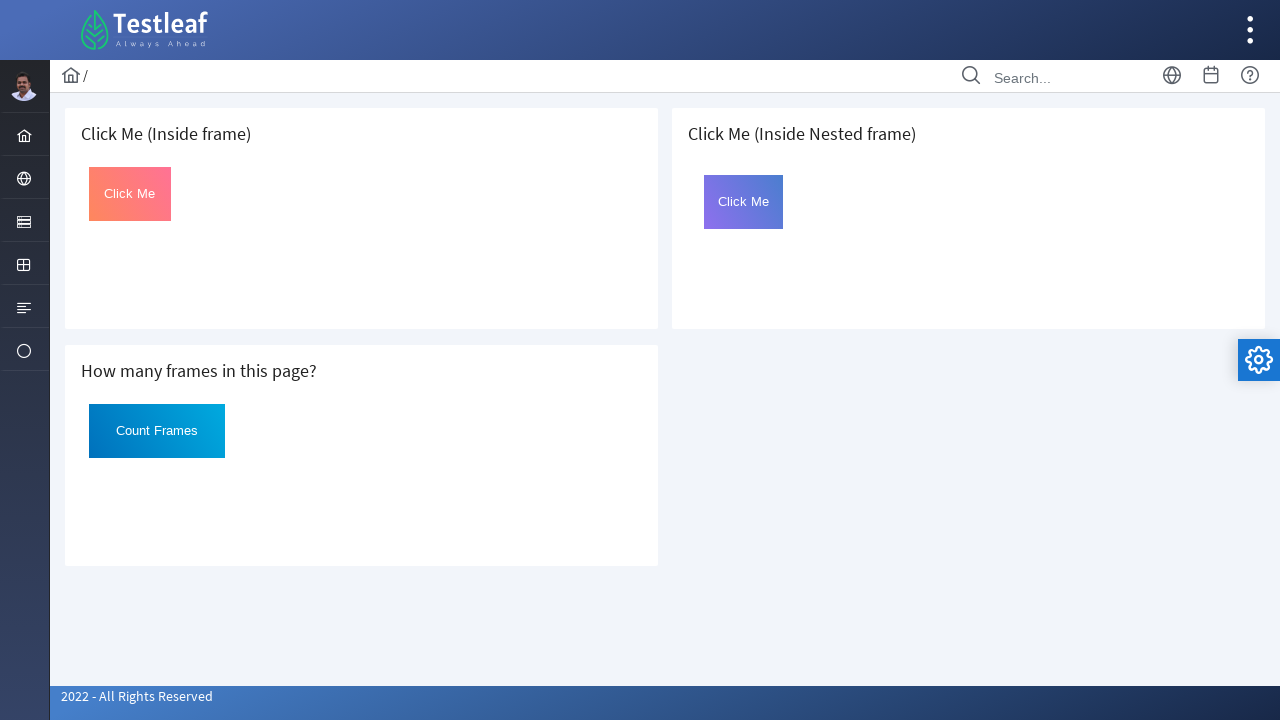

Located first iframe
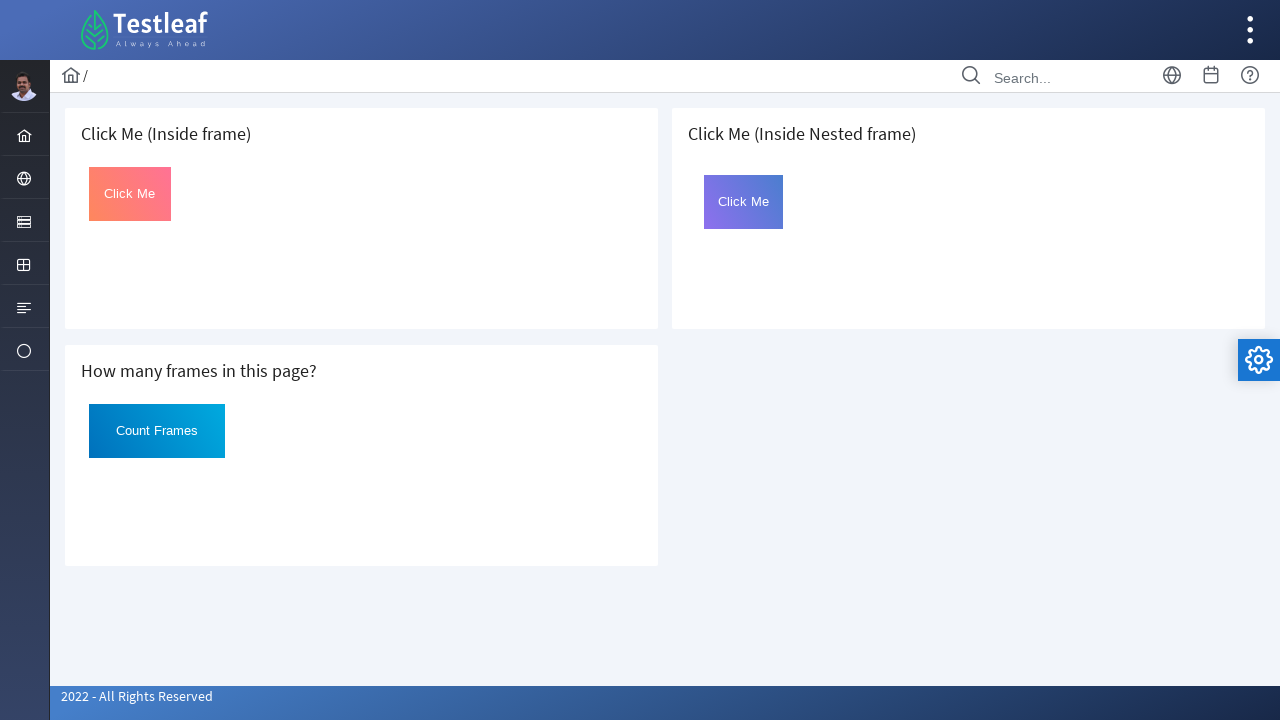

Clicked 'Click Me' button in first iframe at (130, 194) on iframe >> nth=0 >> internal:control=enter-frame >> xpath=//button[text()='Click 
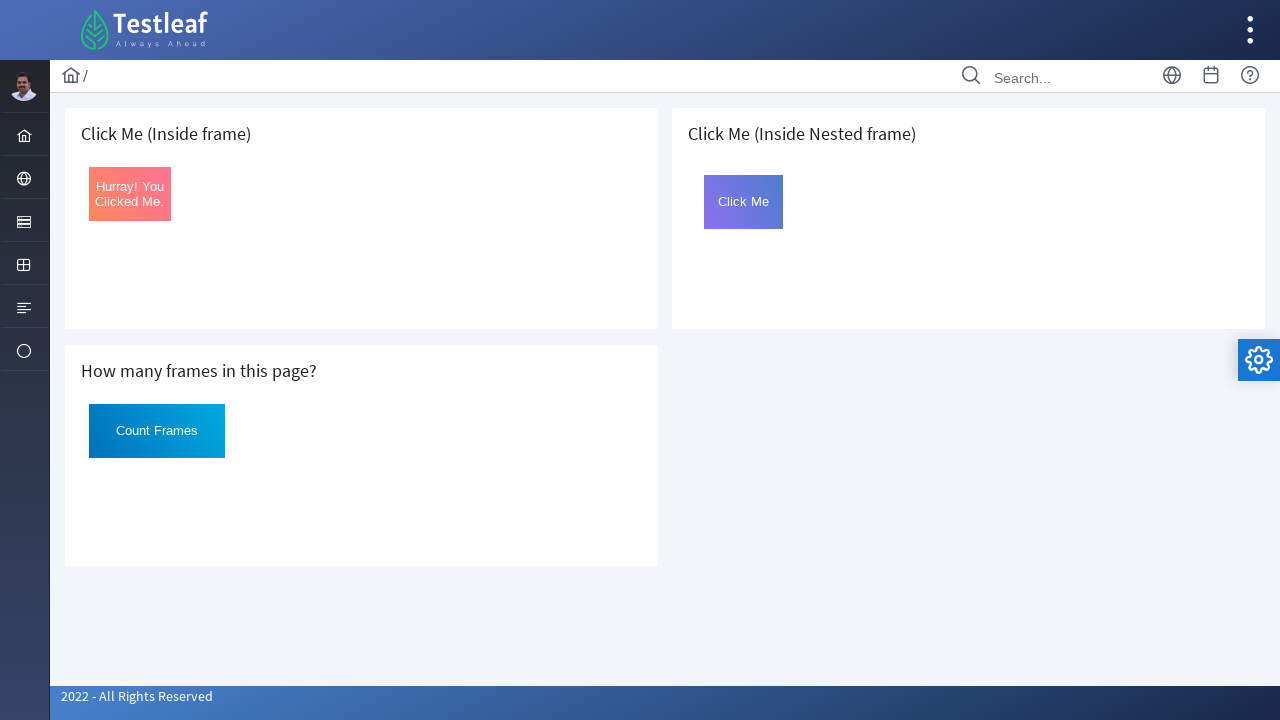

Located third iframe
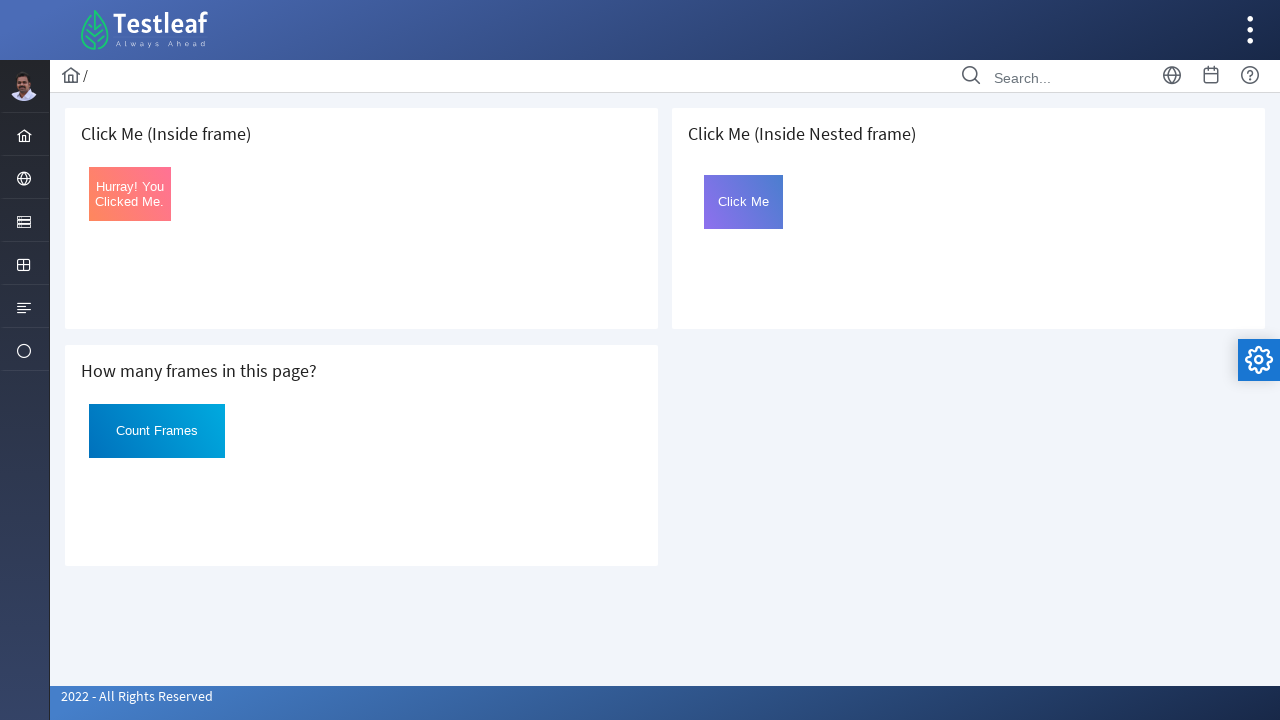

Located first nested iframe inside third iframe
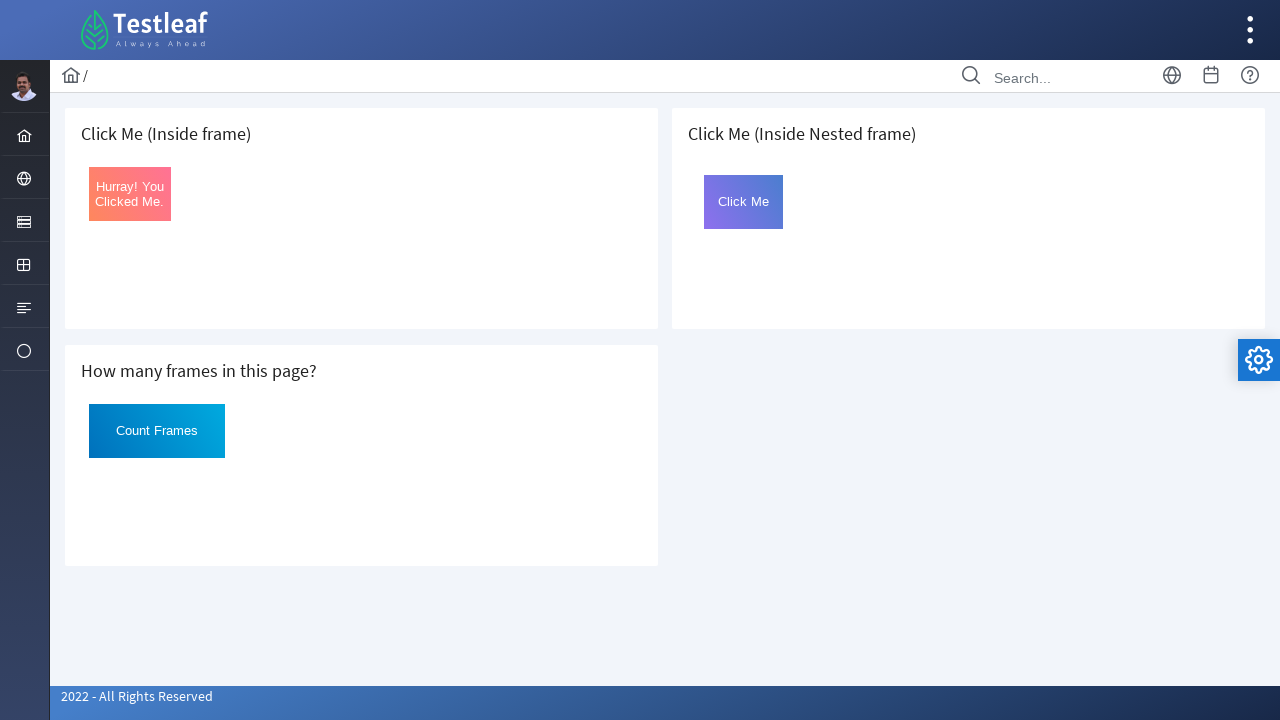

Clicked 'Click Me' button in nested iframe at (744, 202) on iframe >> nth=2 >> internal:control=enter-frame >> iframe >> nth=0 >> internal:c
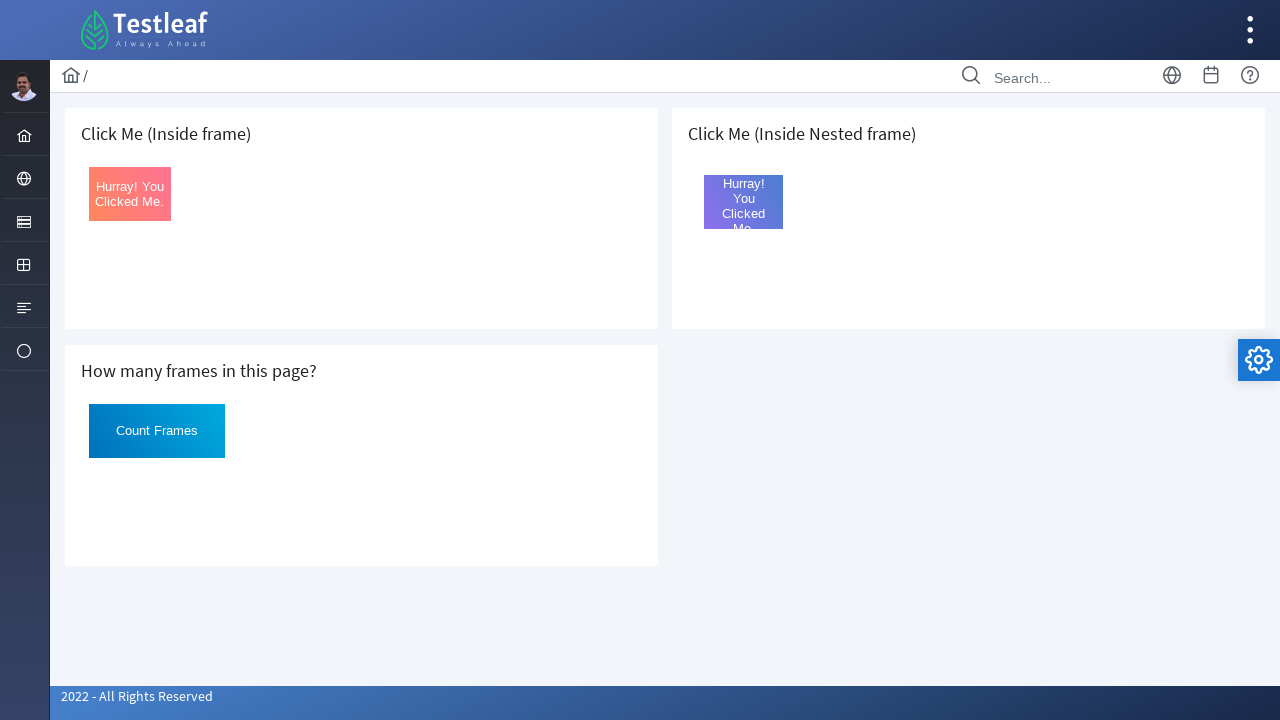

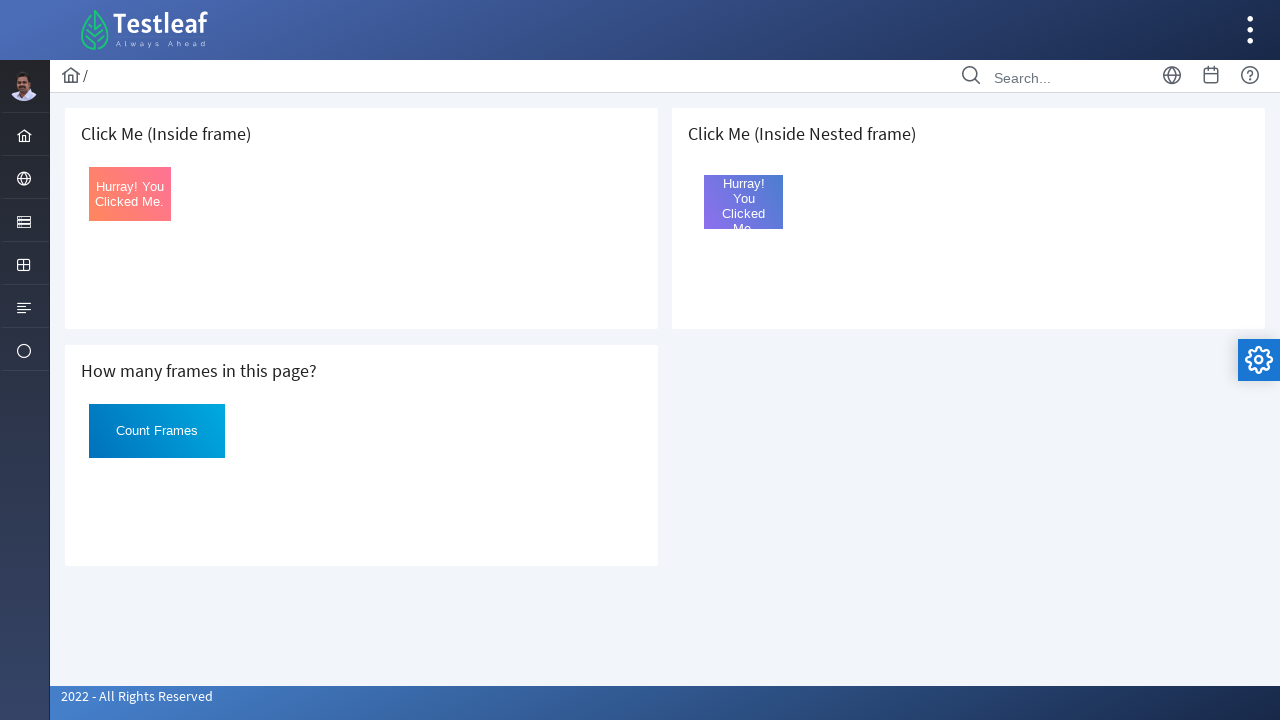